Tests calendar navigation by clicking the next month button to navigate from February 2025 to March 2025

Starting URL: https://itkarijera.ba/dogadjaji?filter=%7B%22month%22:2,%22year%22:2025%7D

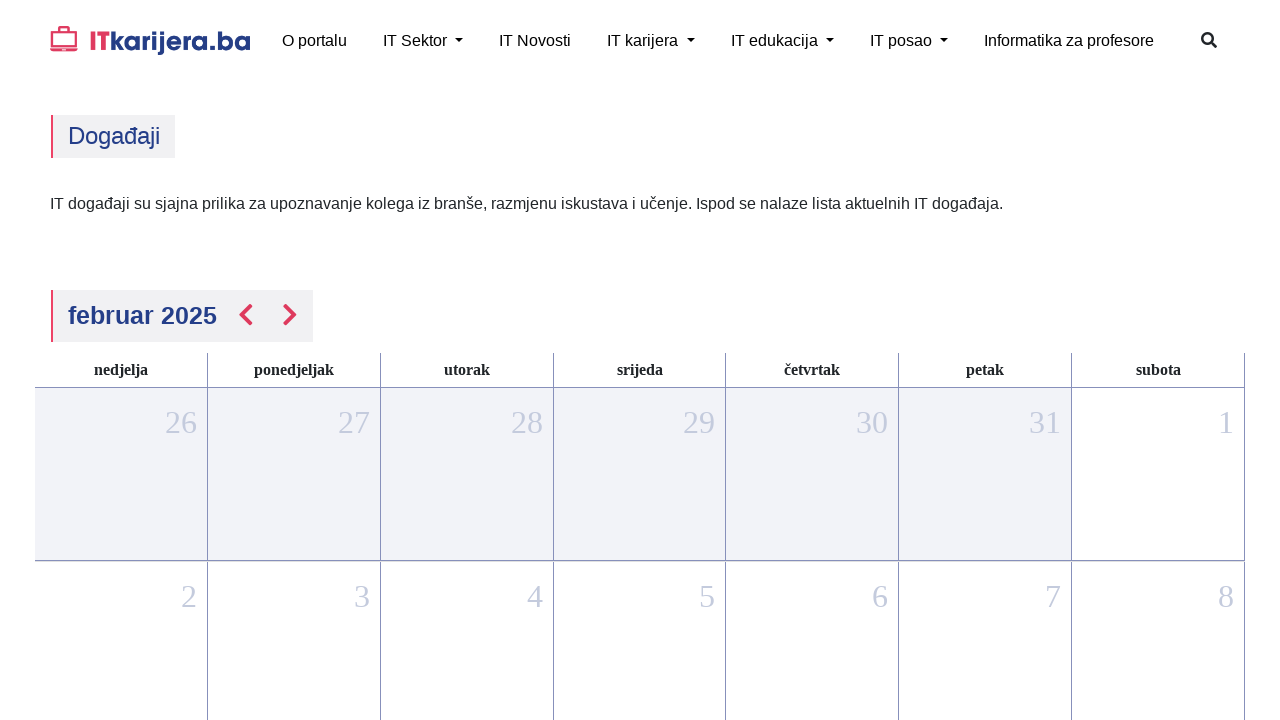

Clicked the next month button in the calendar at (290, 315) on xpath=/html/body/app-root/app-pages-home/main/app-events/div/app-events-calendar
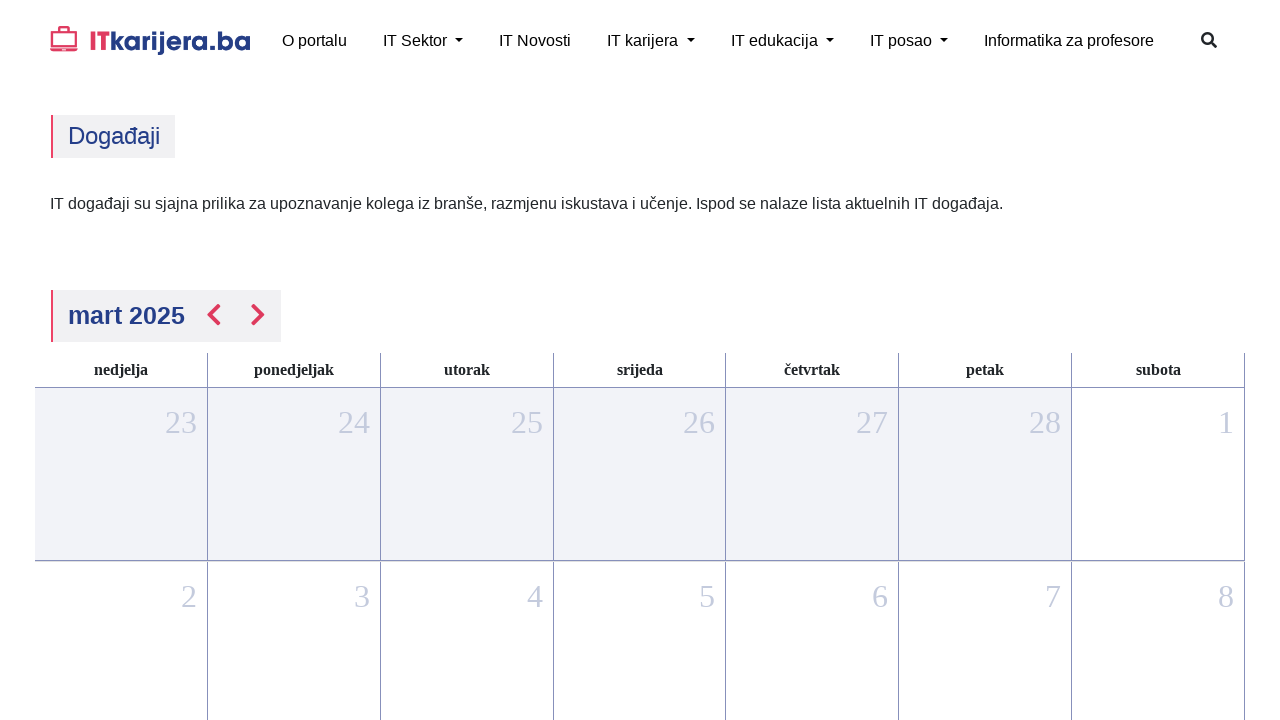

Verified navigation to March 2025 calendar view
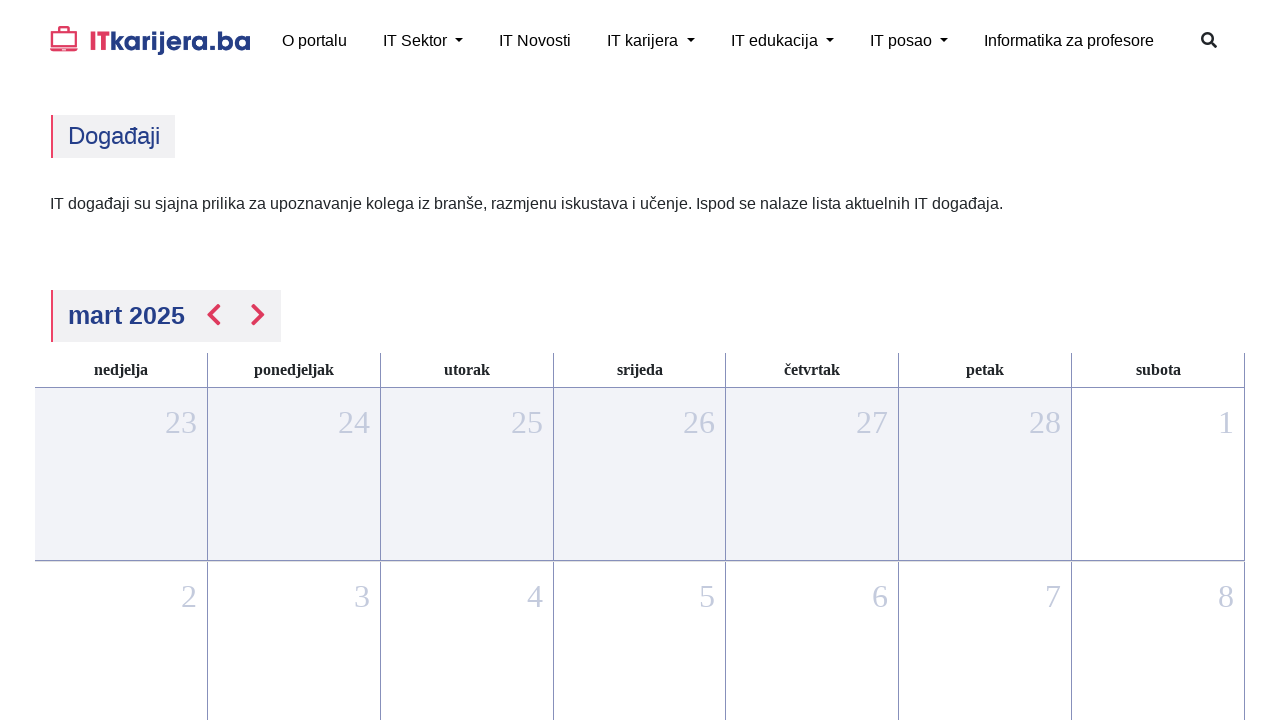

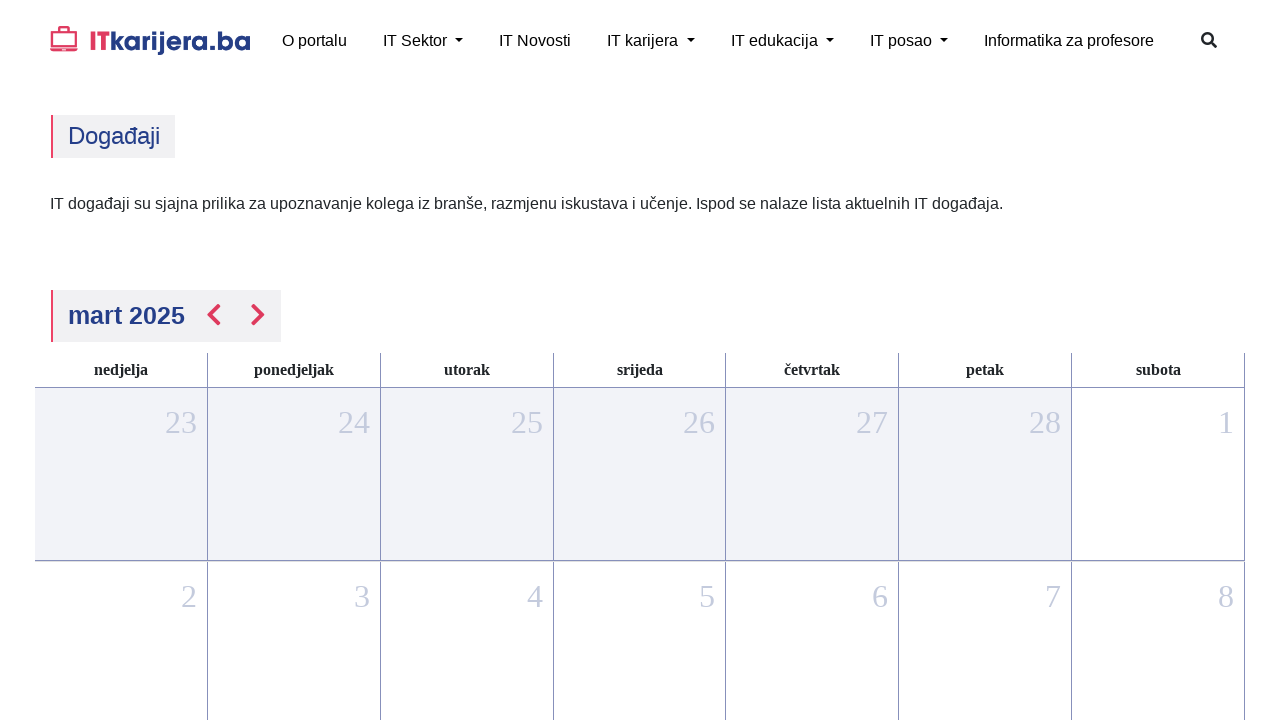